Tests retrieving all localStorage data by clicking a button to populate storage and verifying the stored values.

Starting URL: https://example.cypress.io/commands/storage

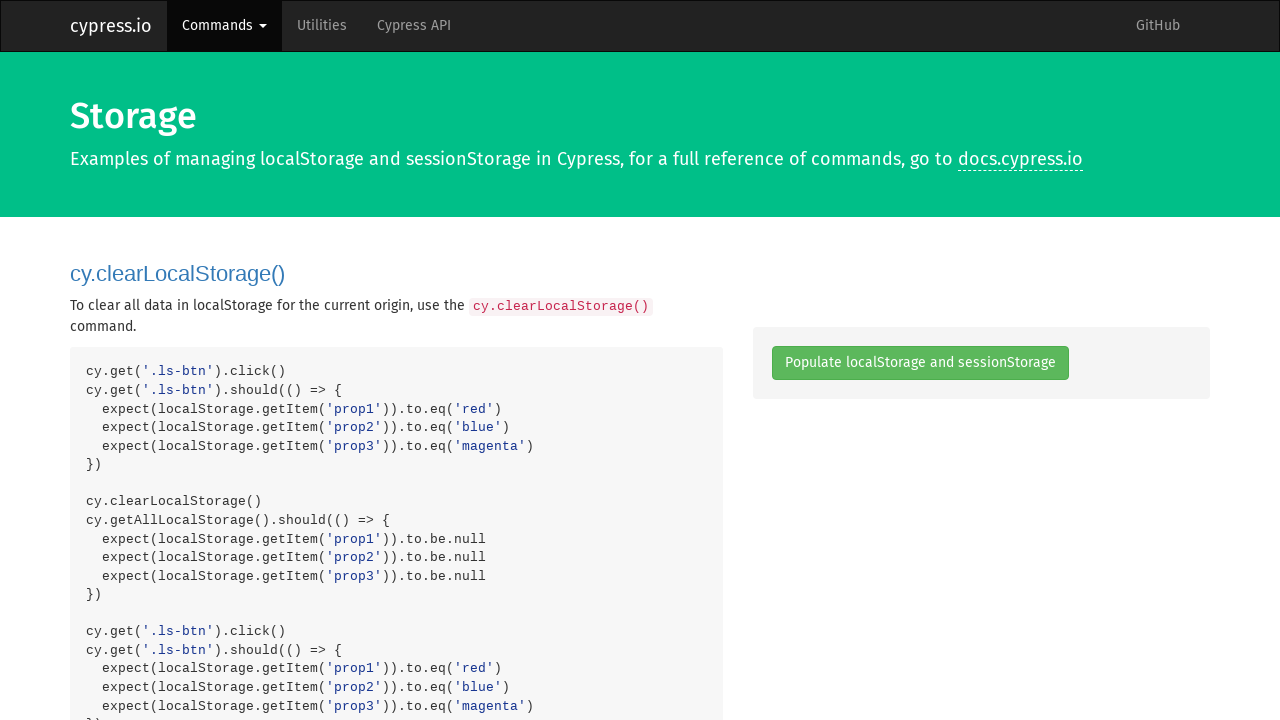

Navigated to localStorage test page
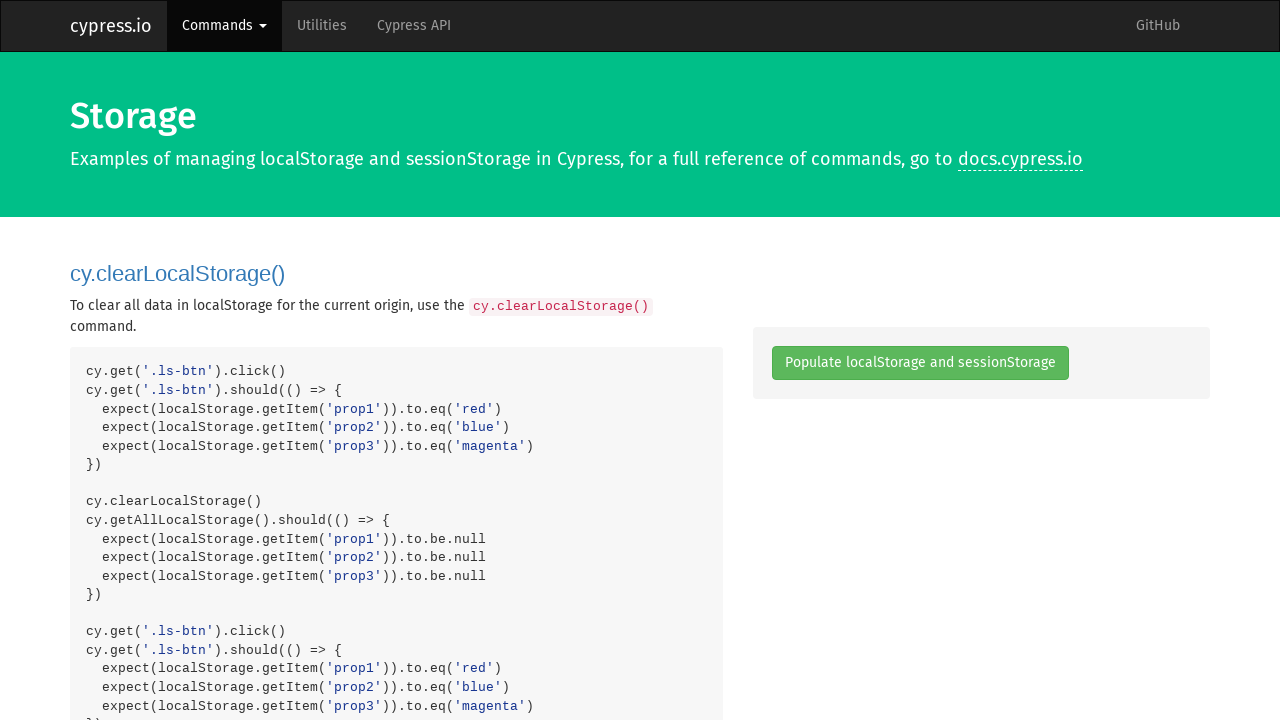

Clicked button to populate localStorage at (920, 363) on .ls-btn
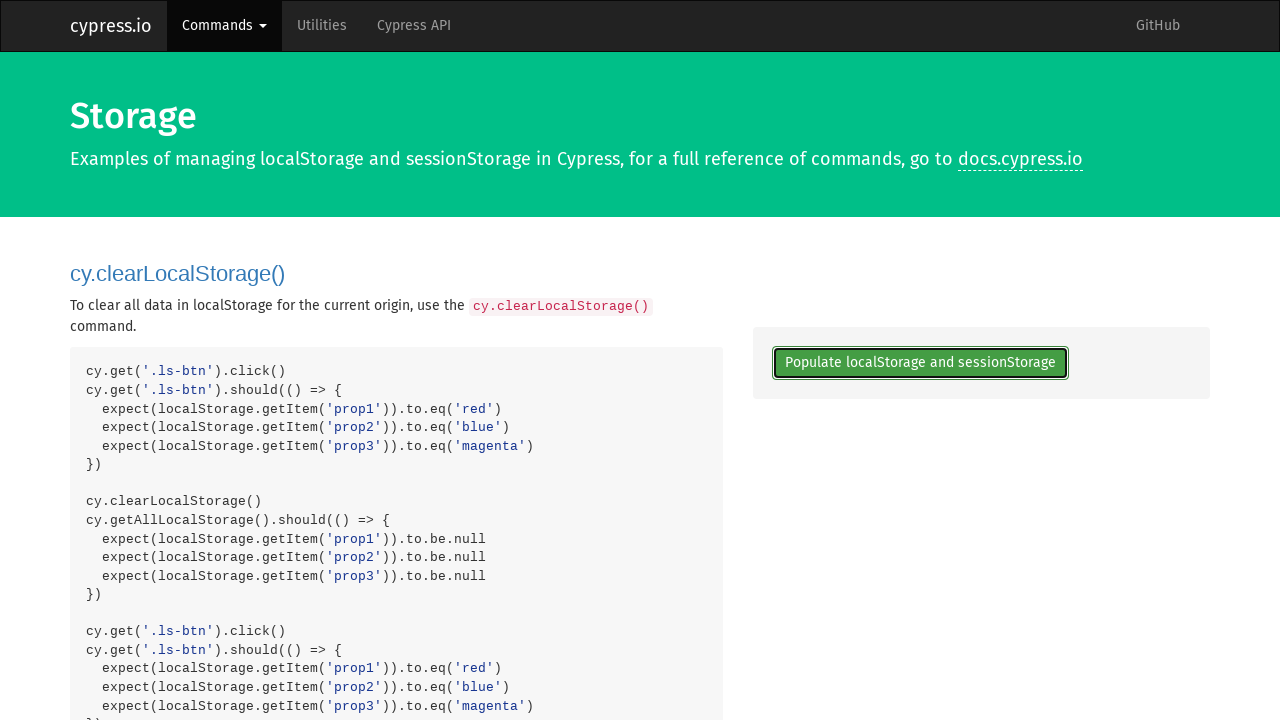

Verified localStorage contains prop1 with value 'red'
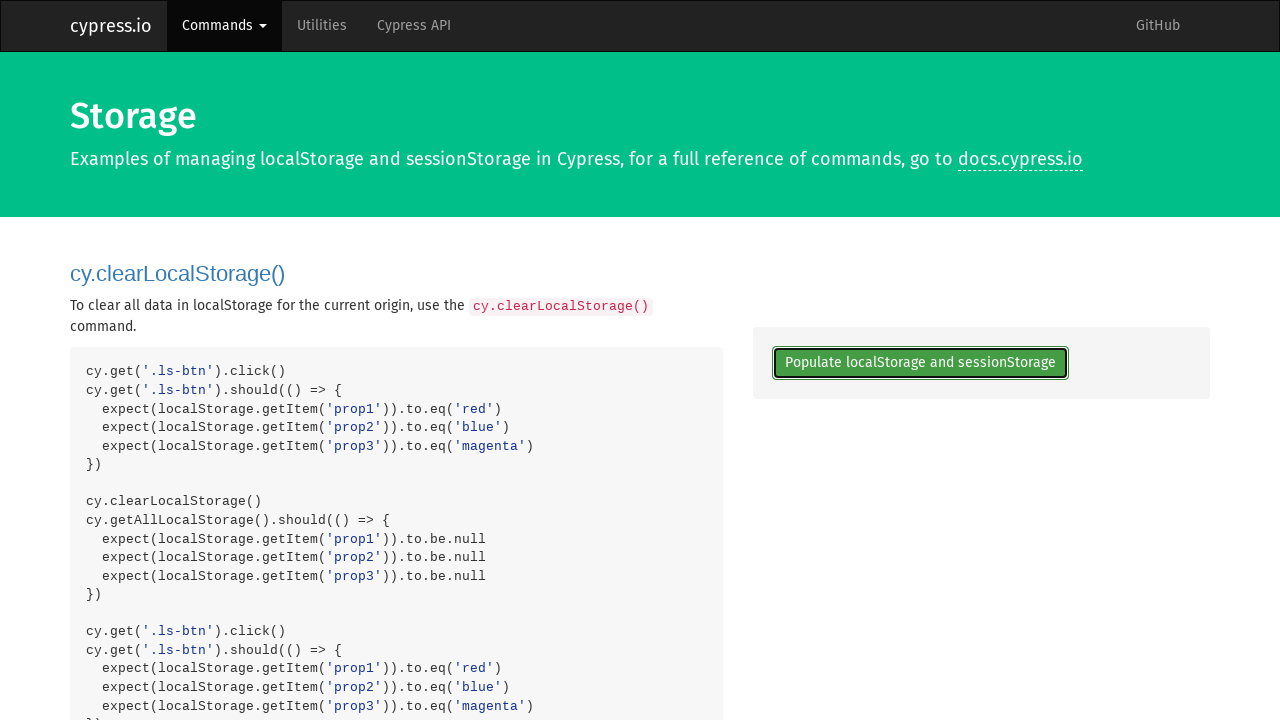

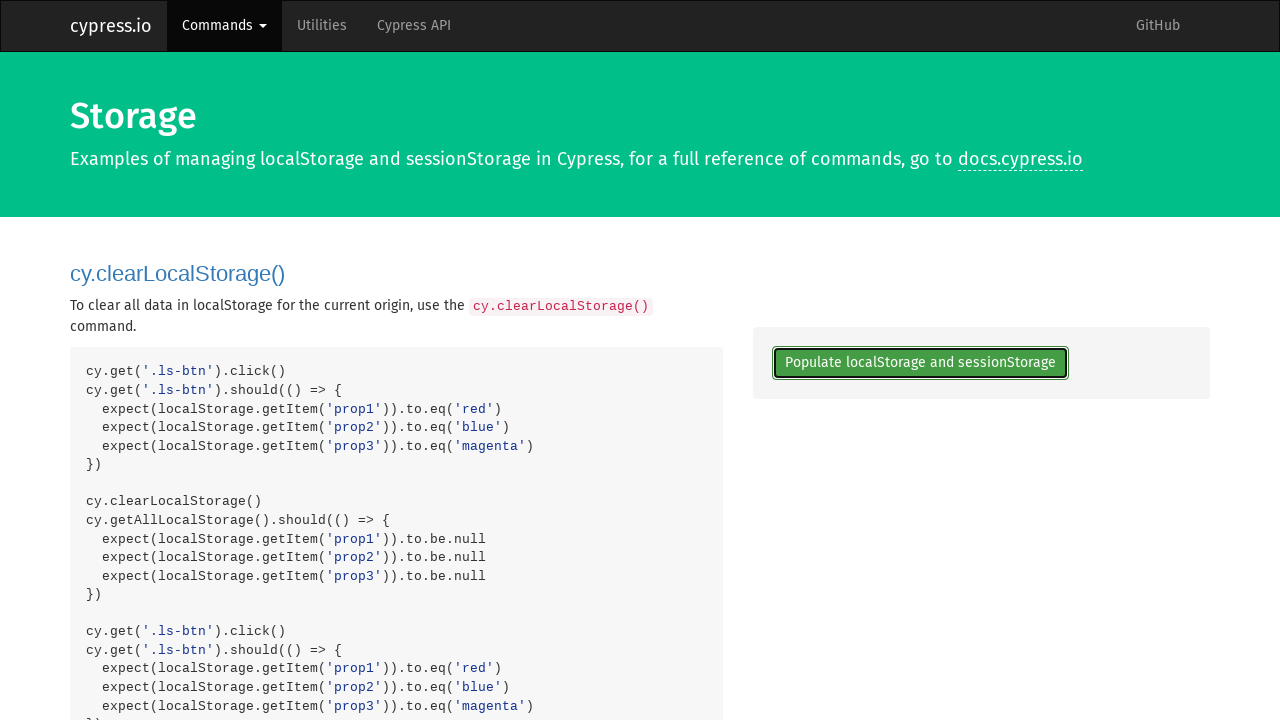